Tests checkbox and radio button selection functionality by selecting specific options based on their values

Starting URL: https://rahulshettyacademy.com/AutomationPractice/

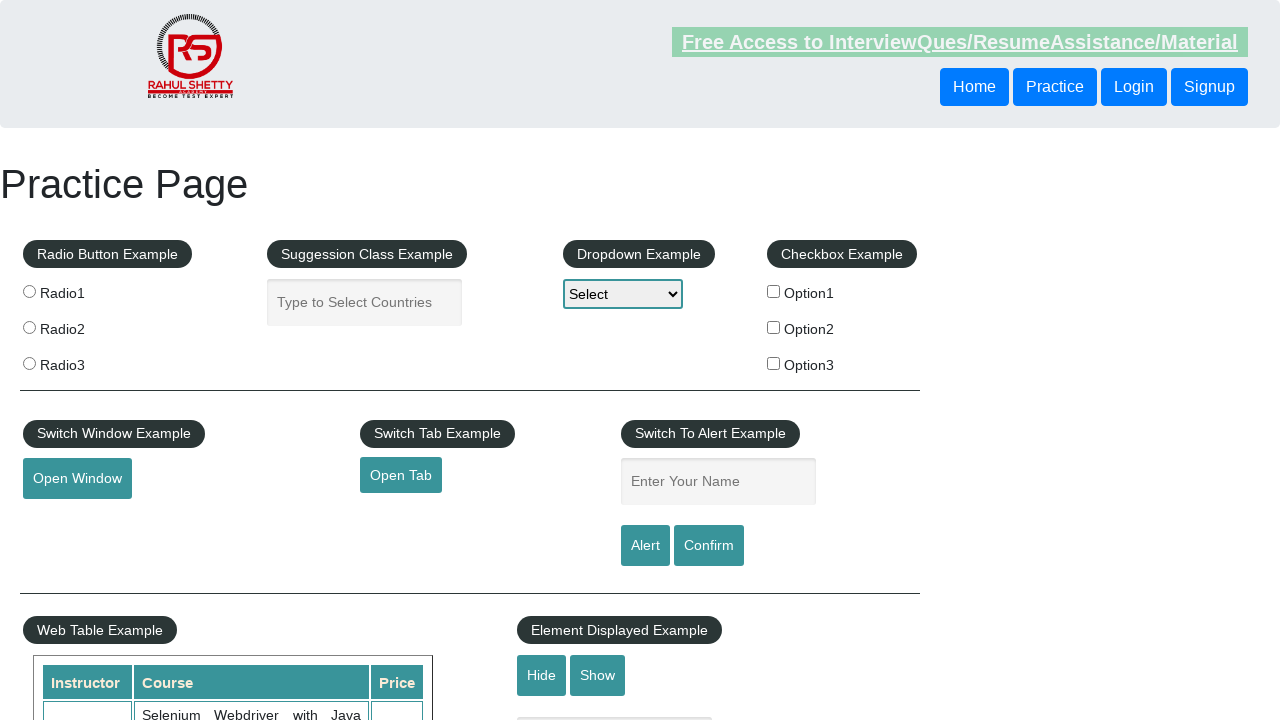

Located all checkboxes on the page
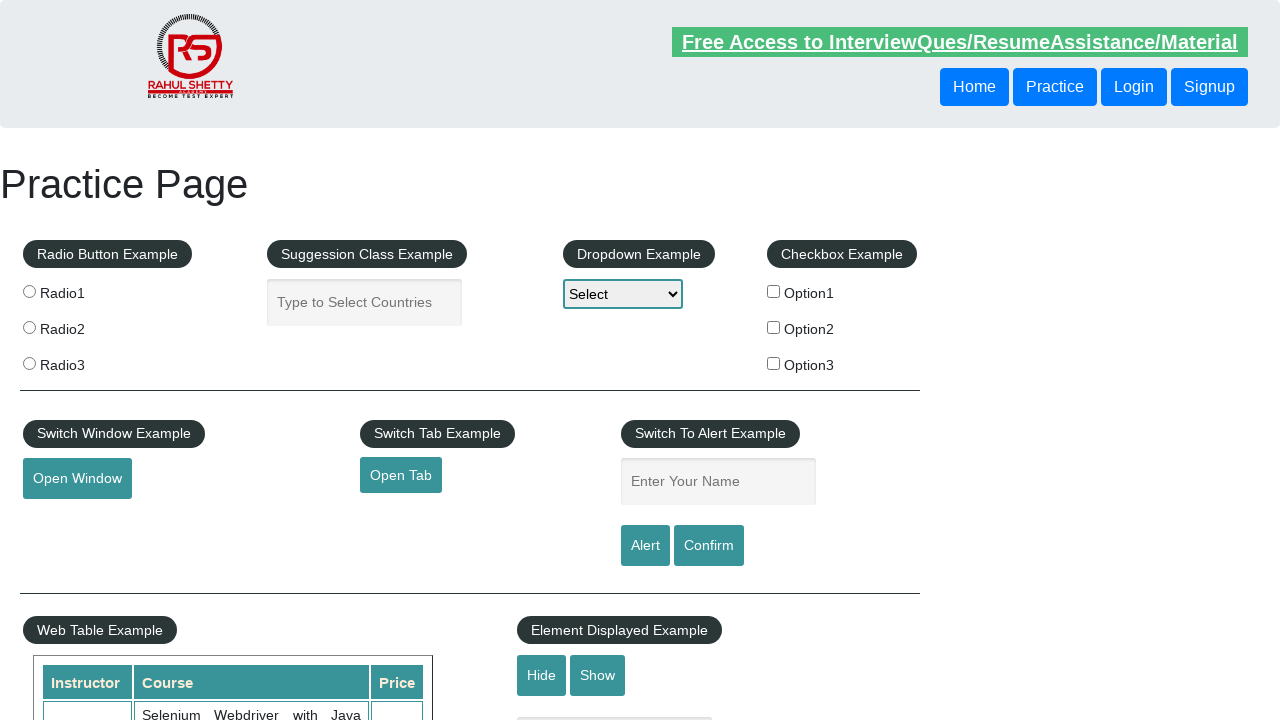

Found 3 total checkboxes
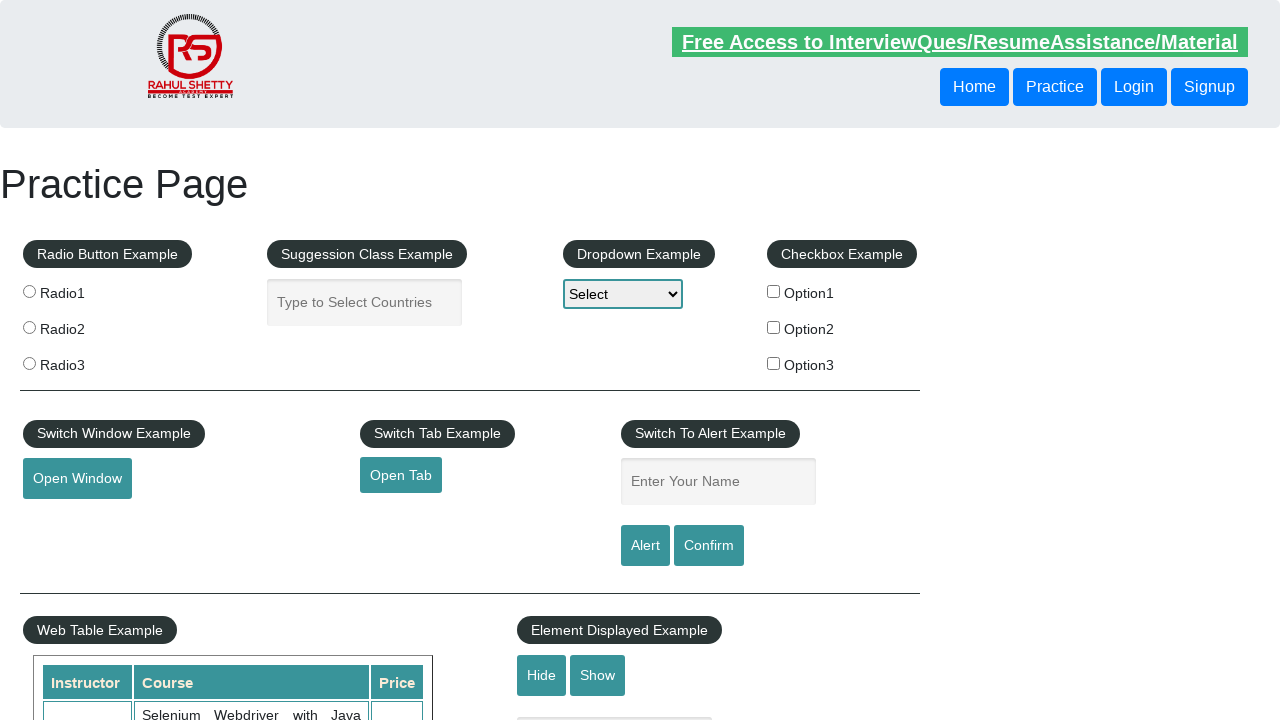

Retrieved checkbox value attribute: option1
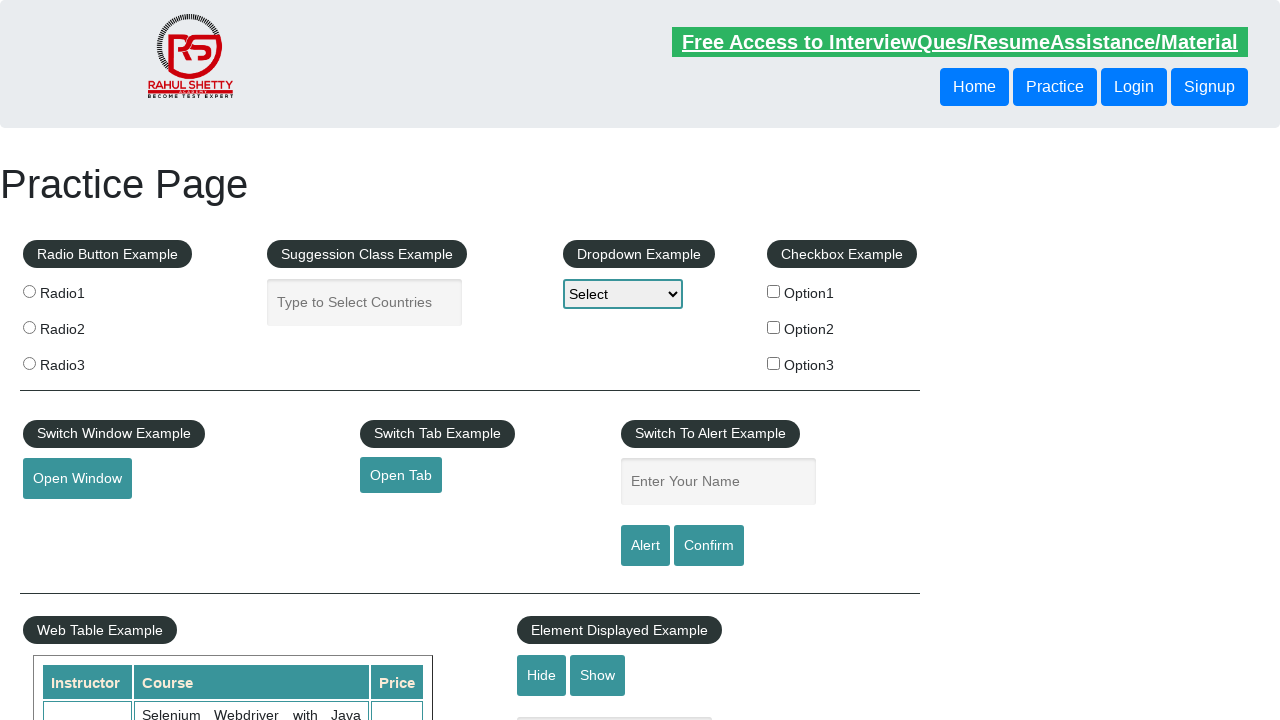

Retrieved checkbox value attribute: option2
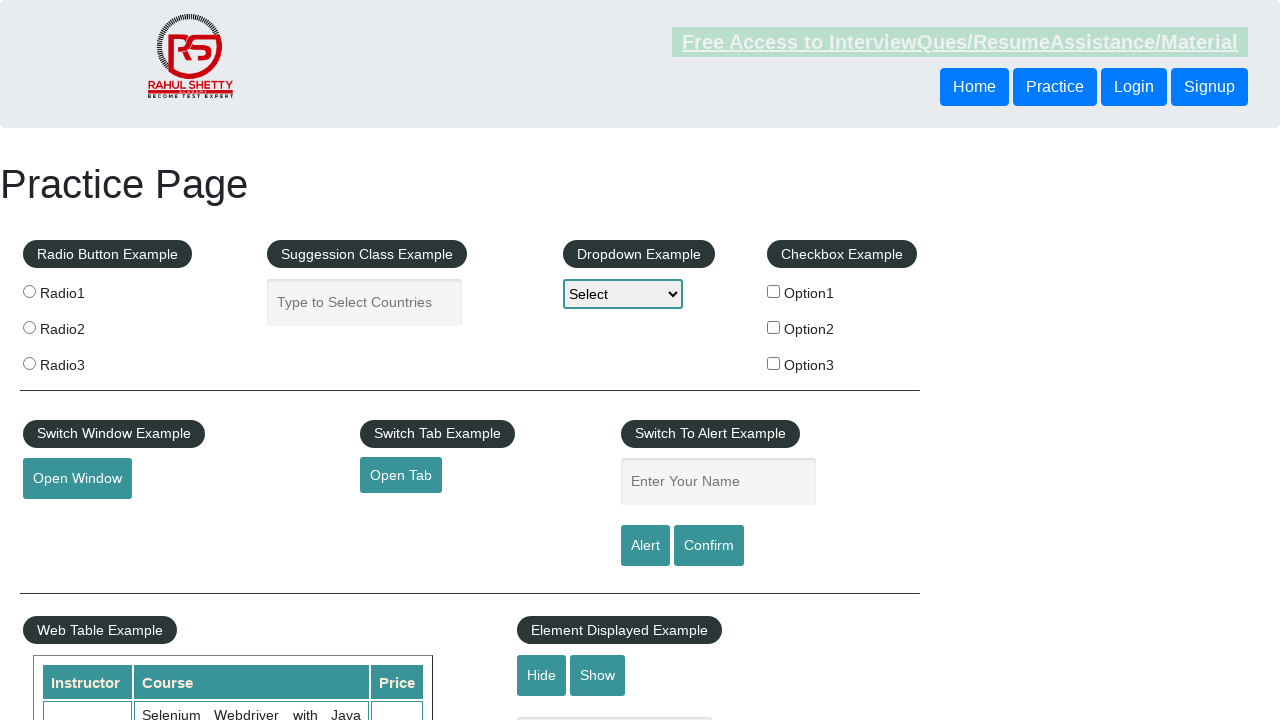

Clicked checkbox with value 'option2' at (774, 327) on input[type='checkbox'] >> nth=1
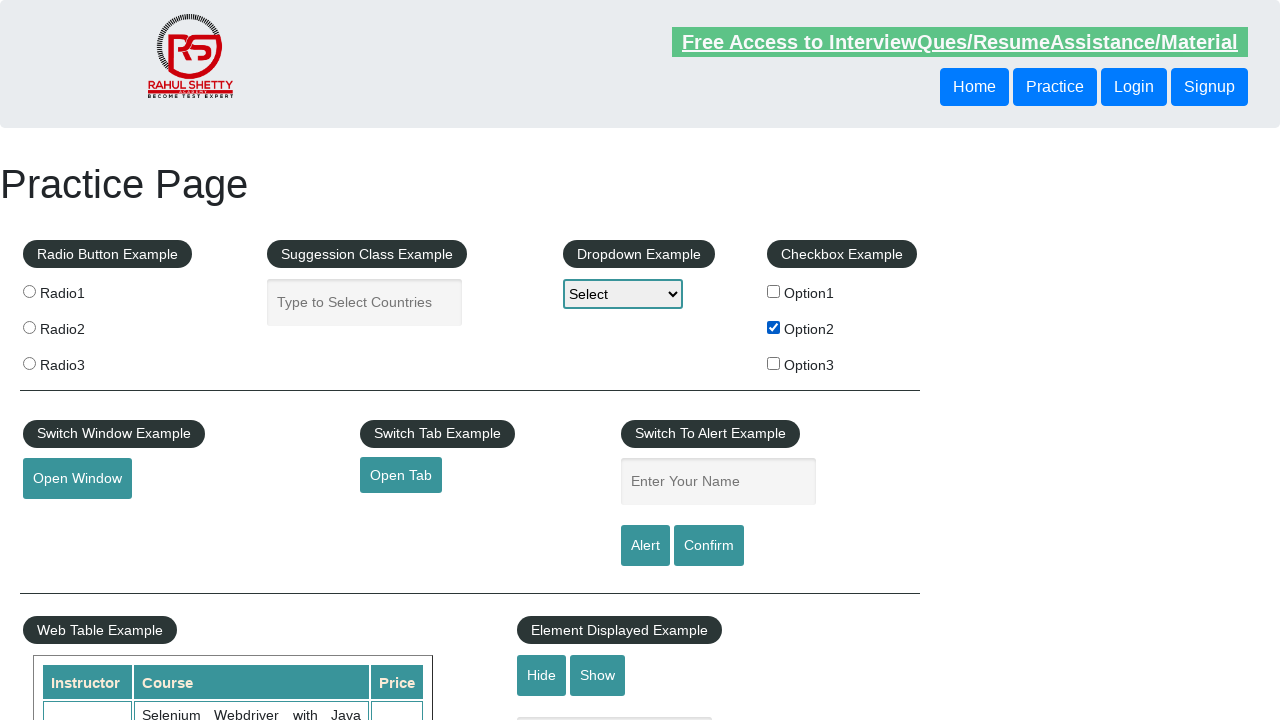

Verified checkbox 'option2' is selected
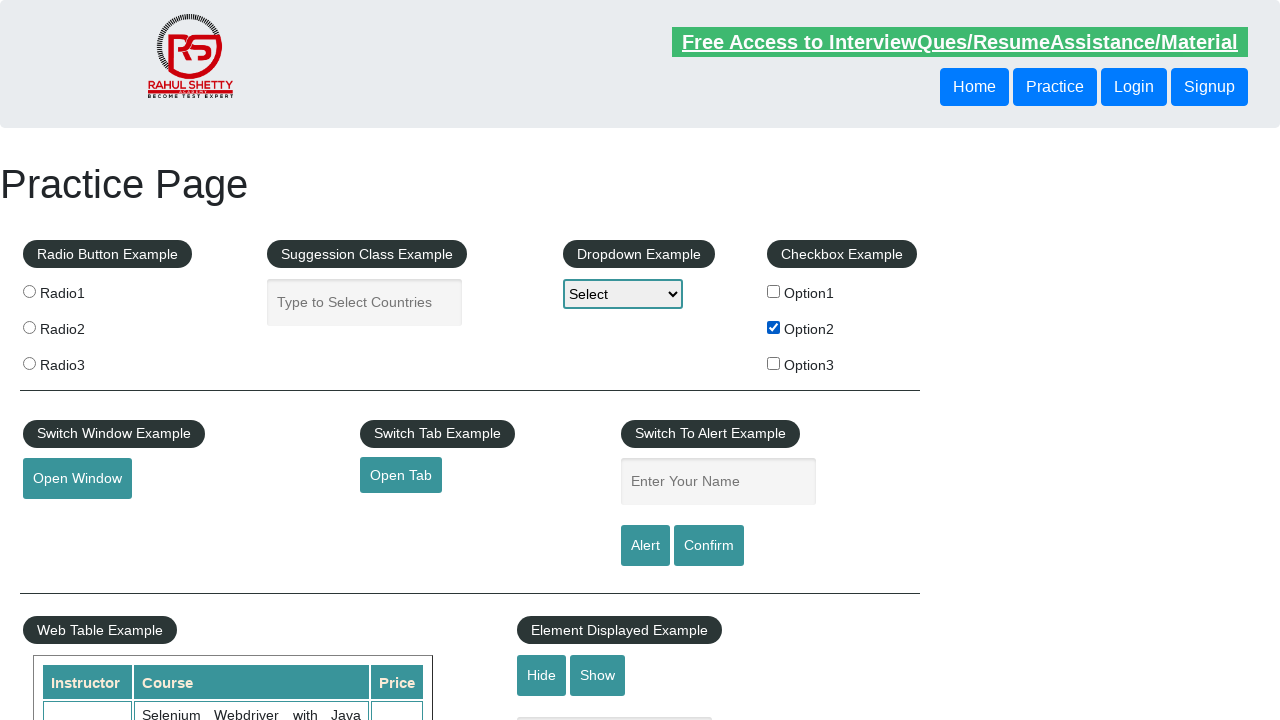

Retrieved checkbox value attribute: option3
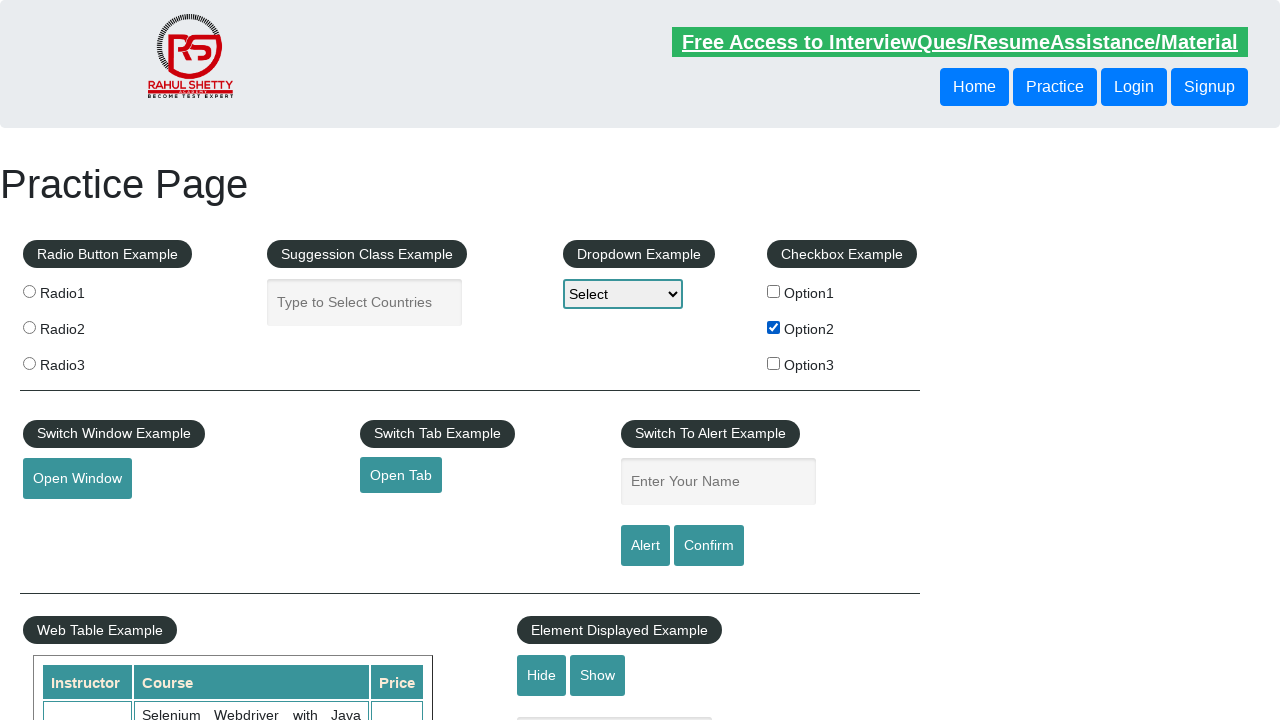

Clicked radio button with value 'radio2' at (29, 327) on input[value='radio2']
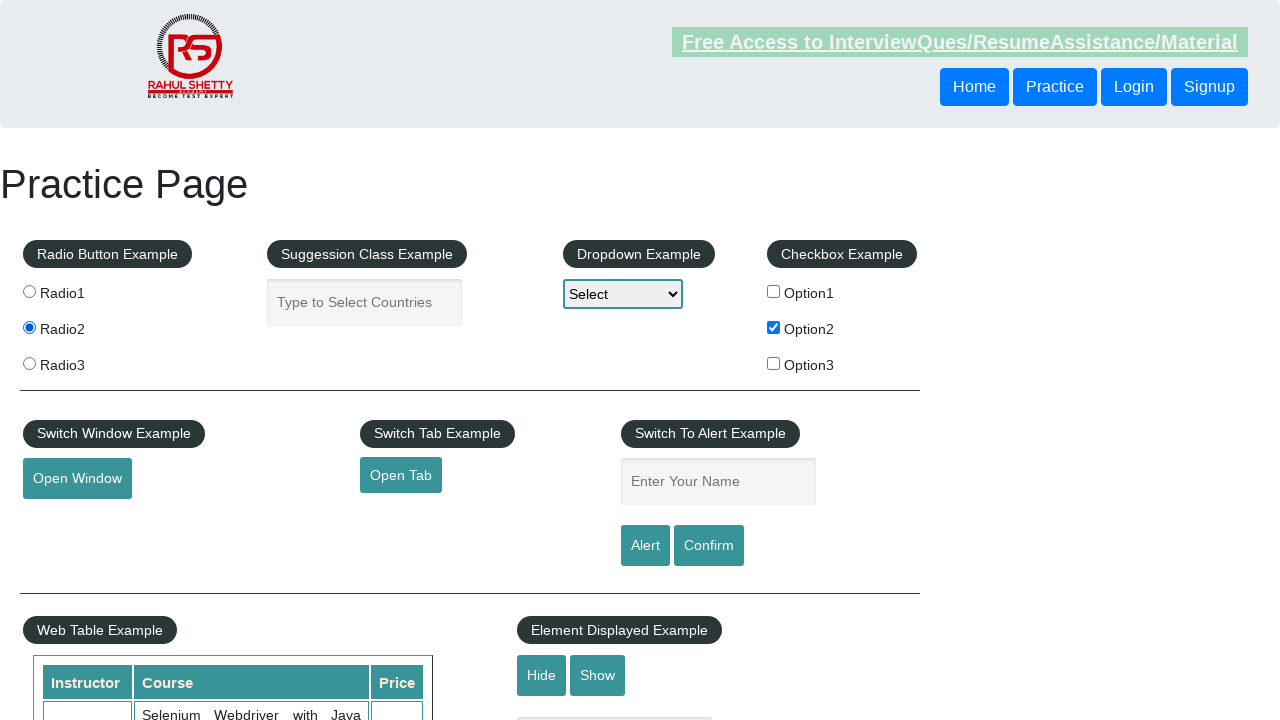

Located all radio buttons on the page (total: 3)
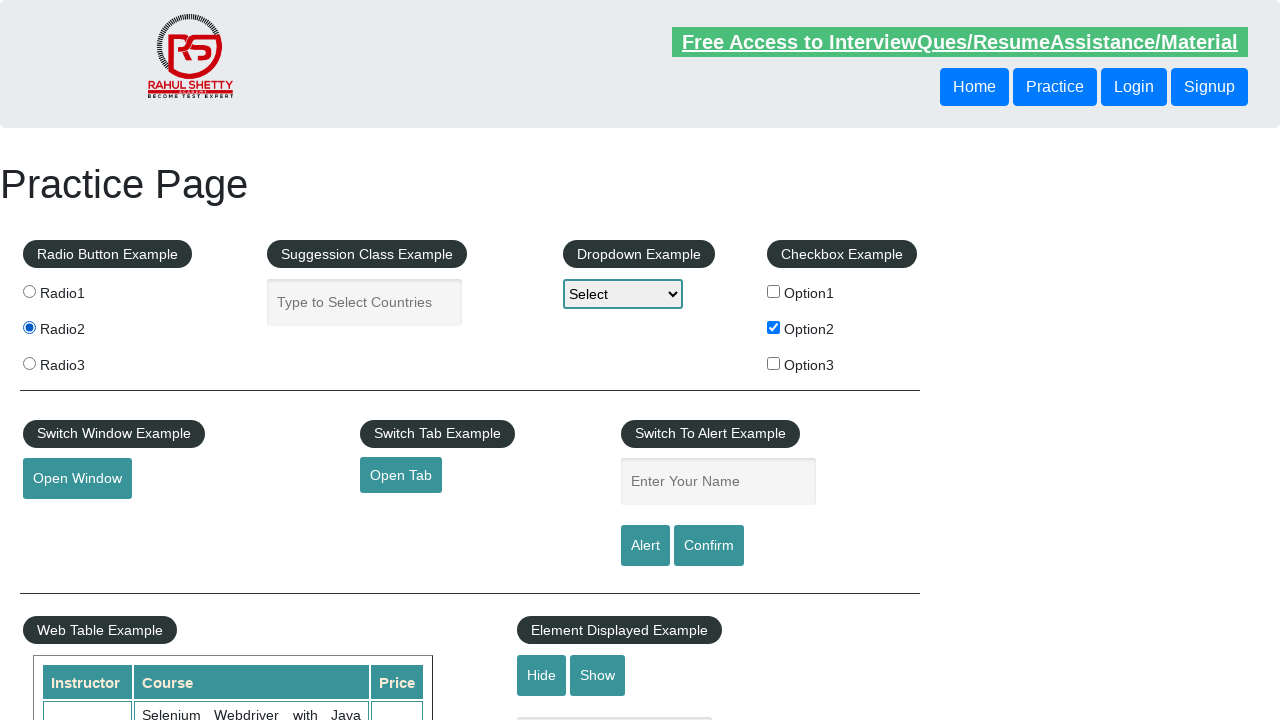

Clicked the third radio button (index 2) at (29, 363) on input[type='radio'] >> nth=2
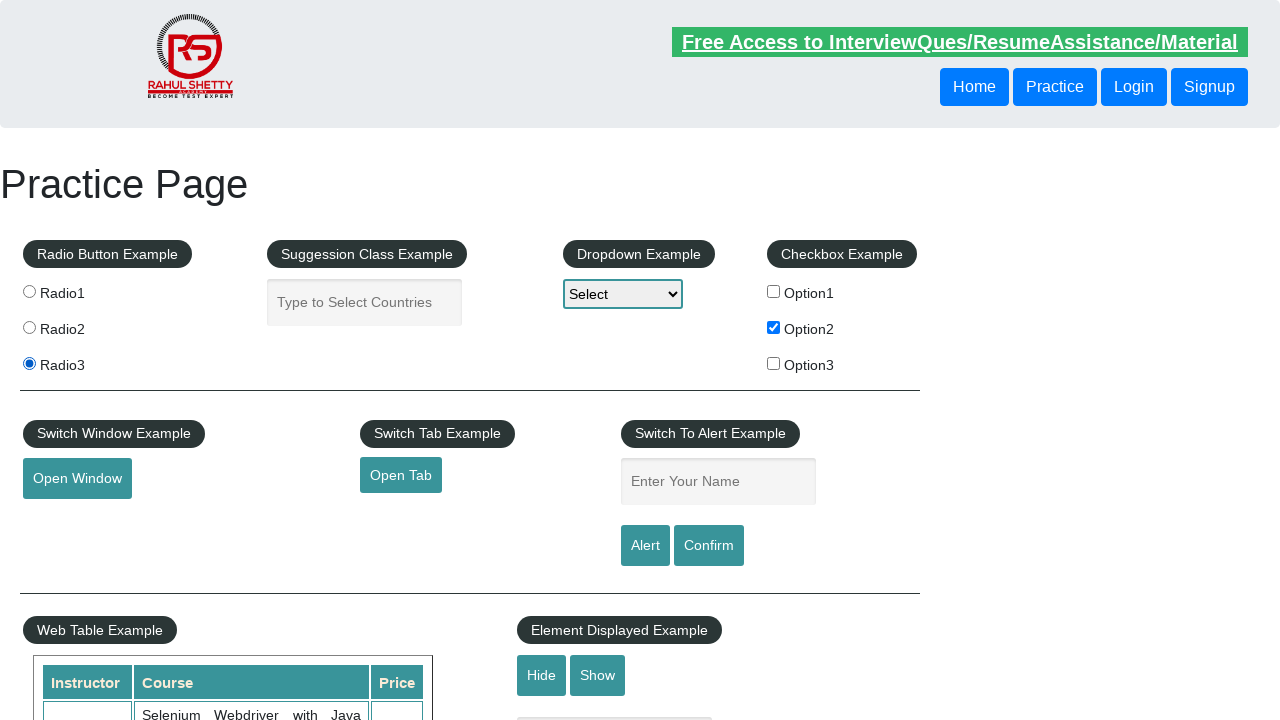

Verified the third radio button is selected
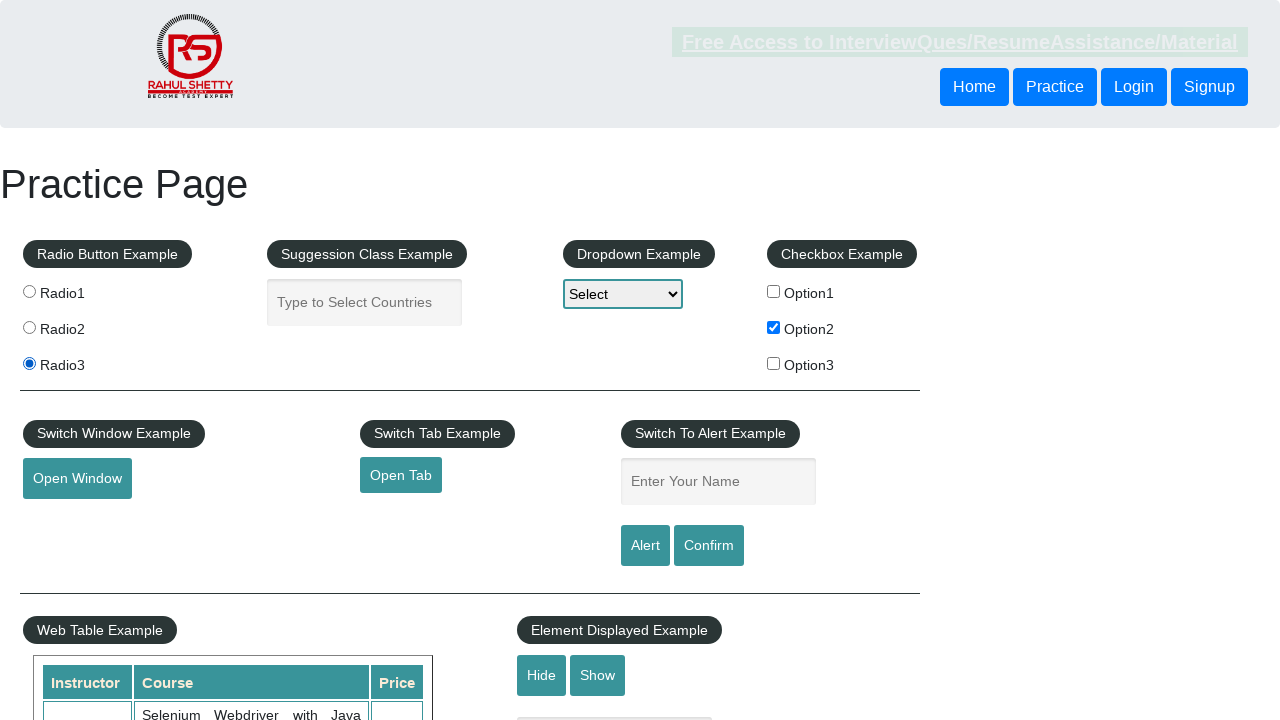

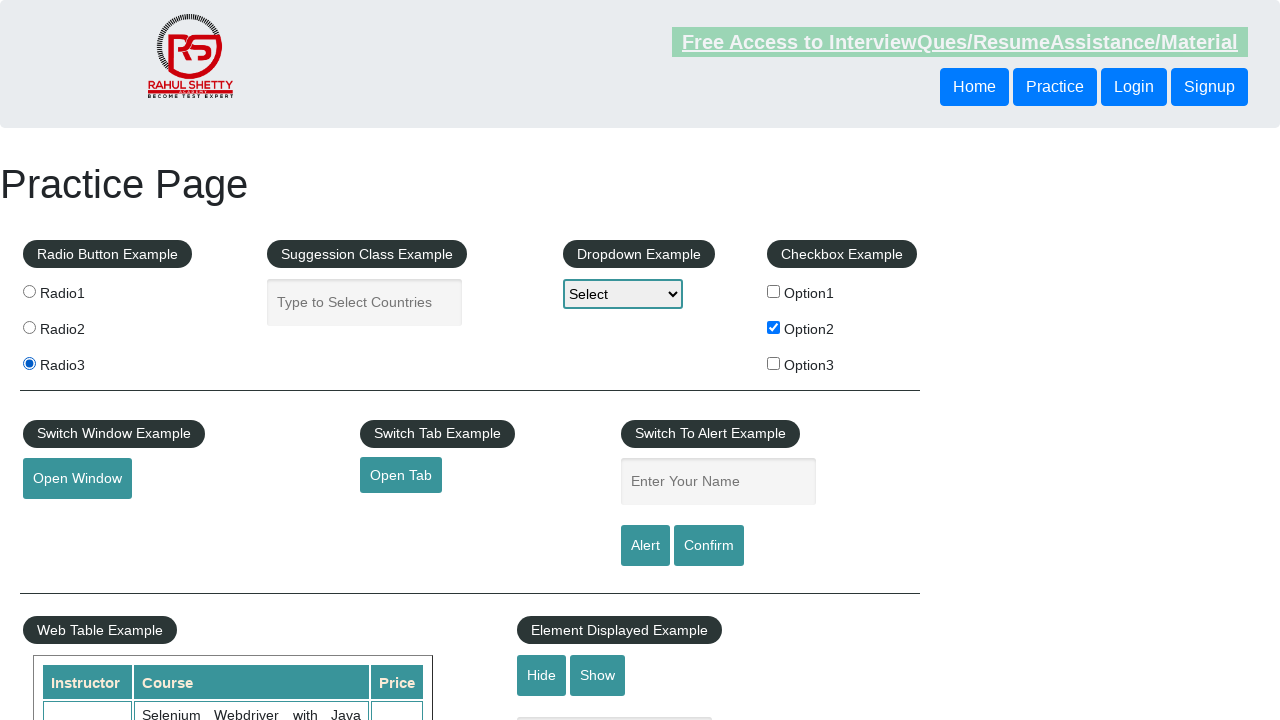